Tests browser navigation functionality by visiting multiple pages on Ultimate QA site, clicking a link to the complicated page, and using browser back navigation

Starting URL: http://www.ultimateqa.com/

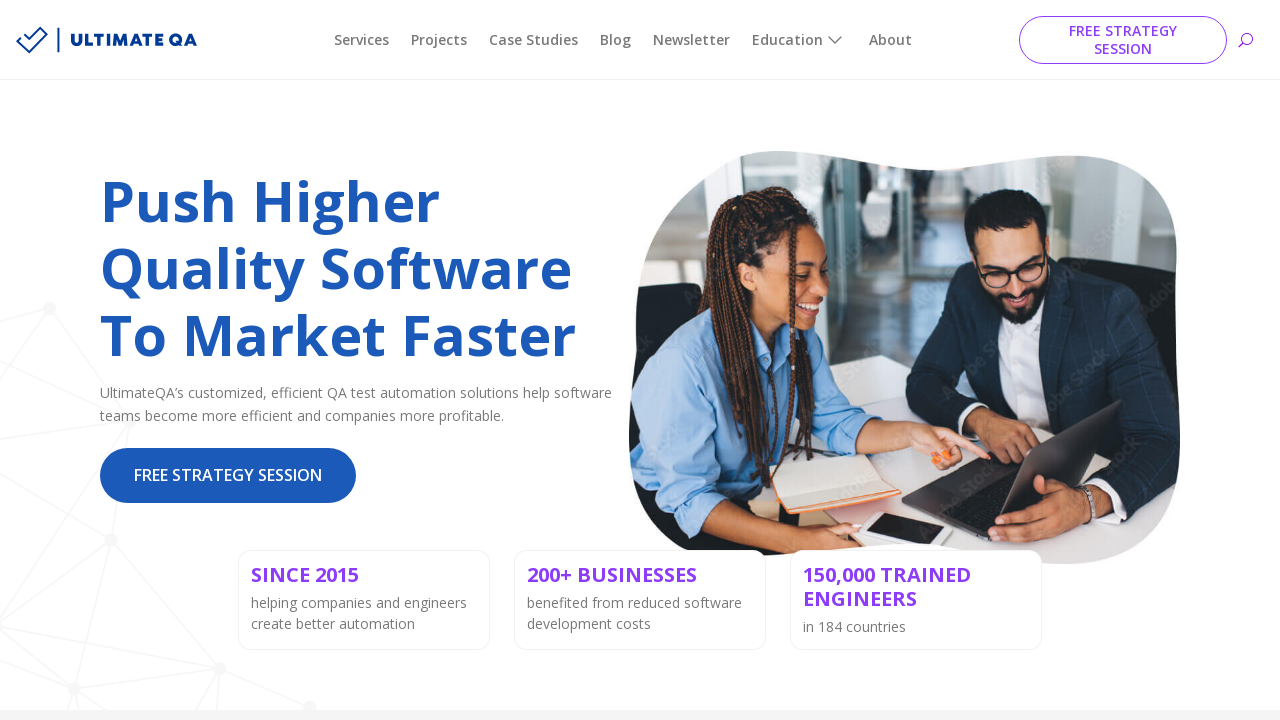

Verified initial page loaded with a title
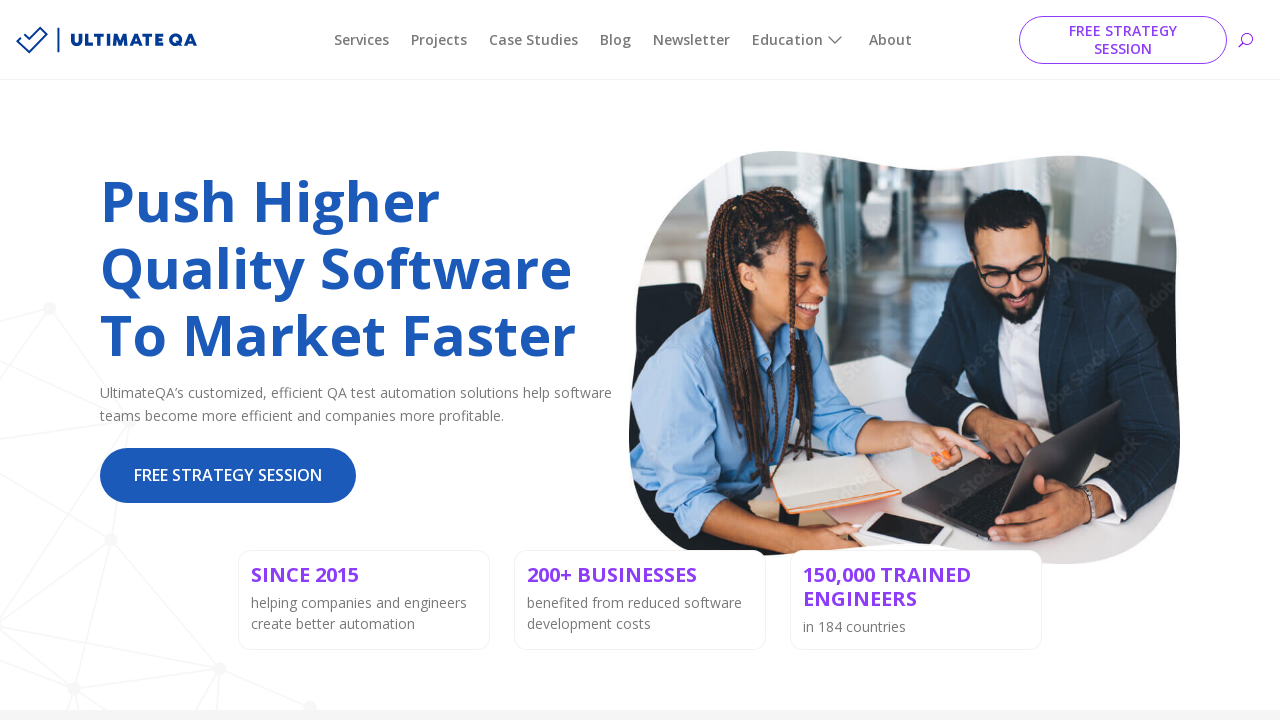

Navigated to automation page at http://www.ultimateqa.com/automation
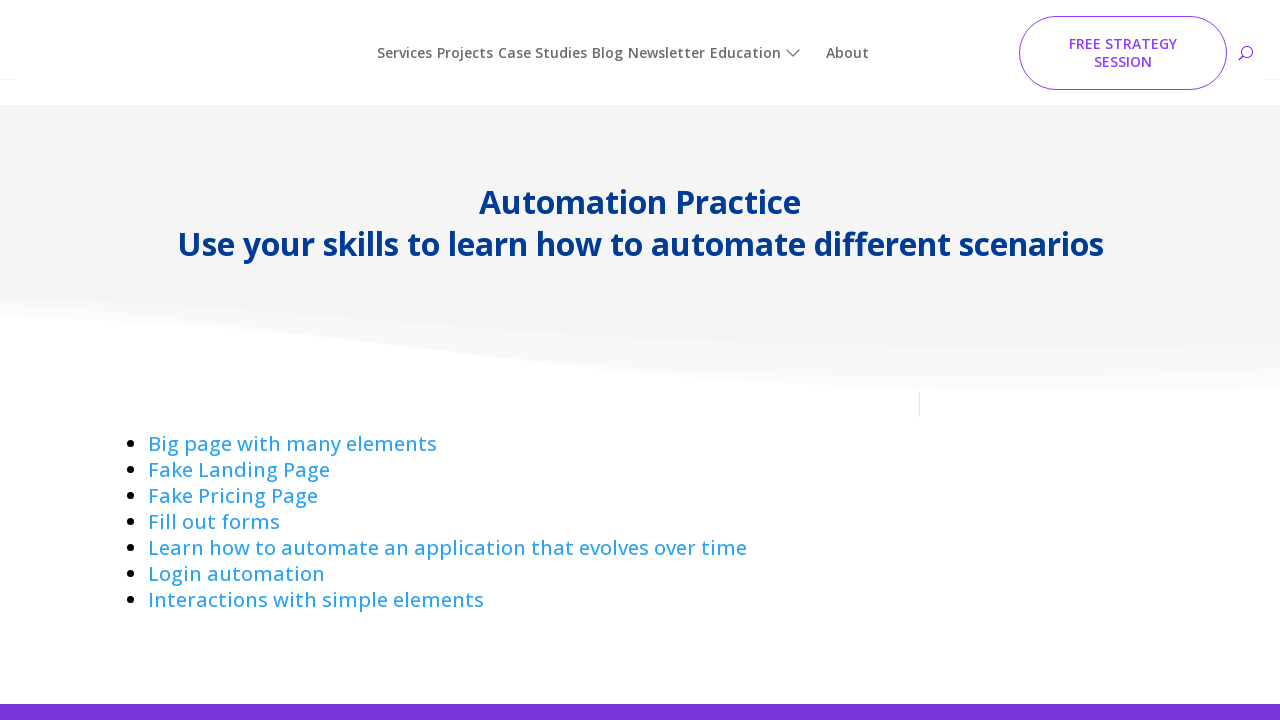

Verified automation page loaded with a title
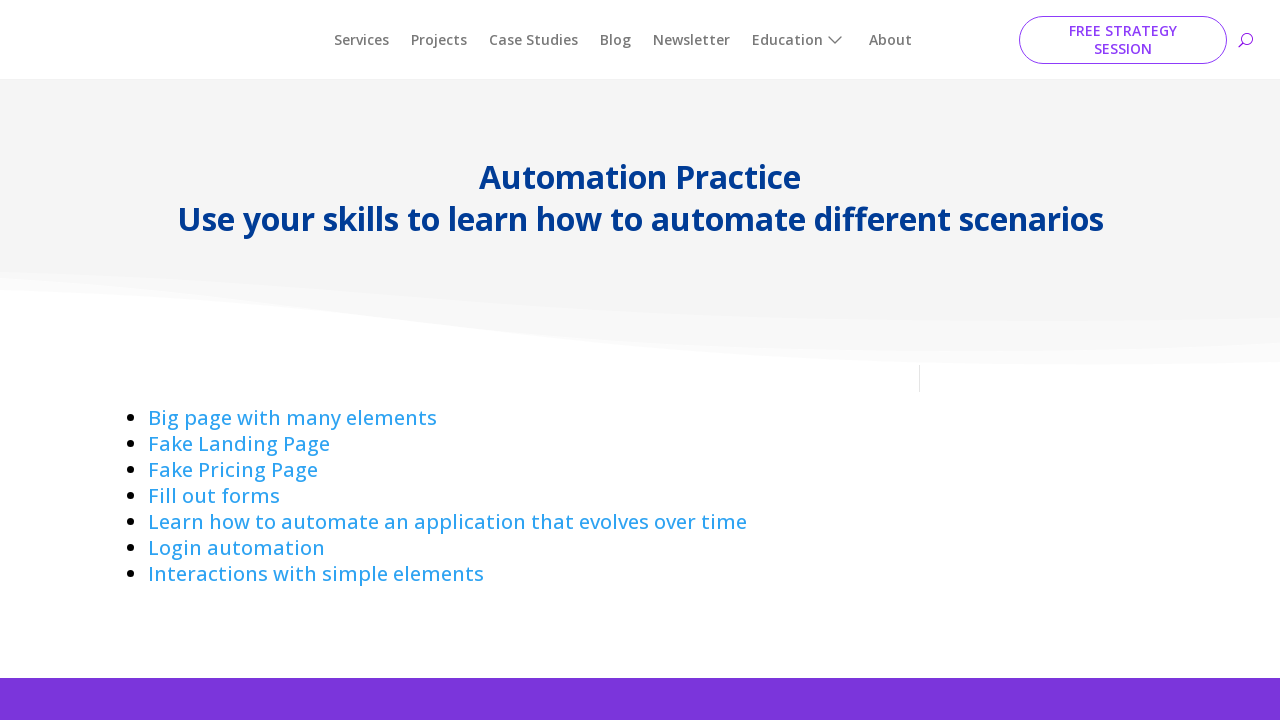

Located the complicated page link
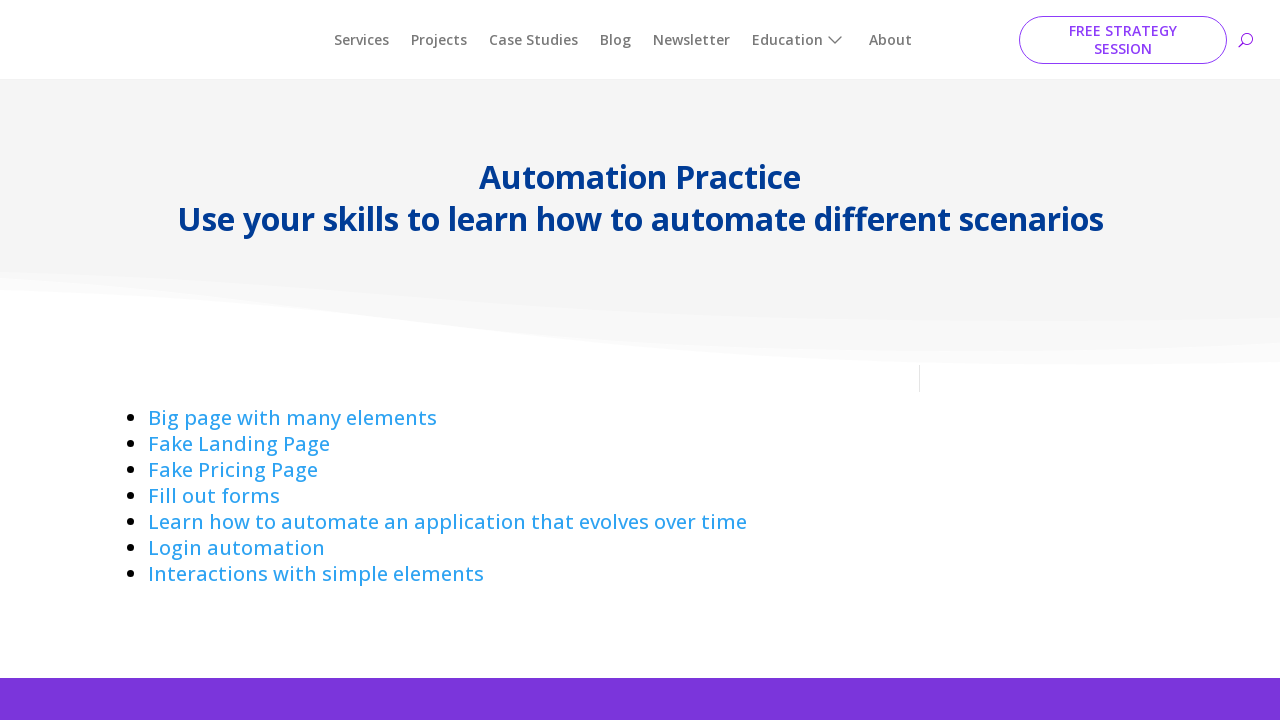

Clicked the complicated page link at (292, 418) on xpath=//a[contains(@href, 'complicated-page')]
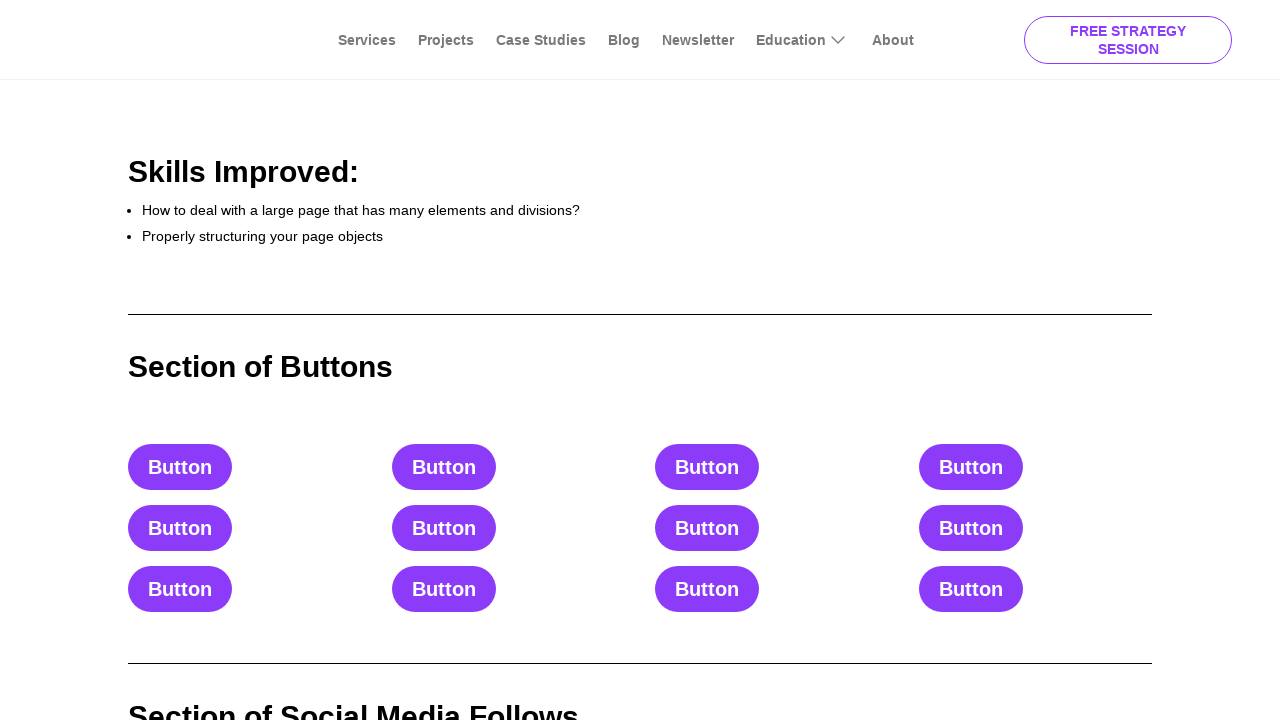

Waited for complicated page to load (domcontentloaded state)
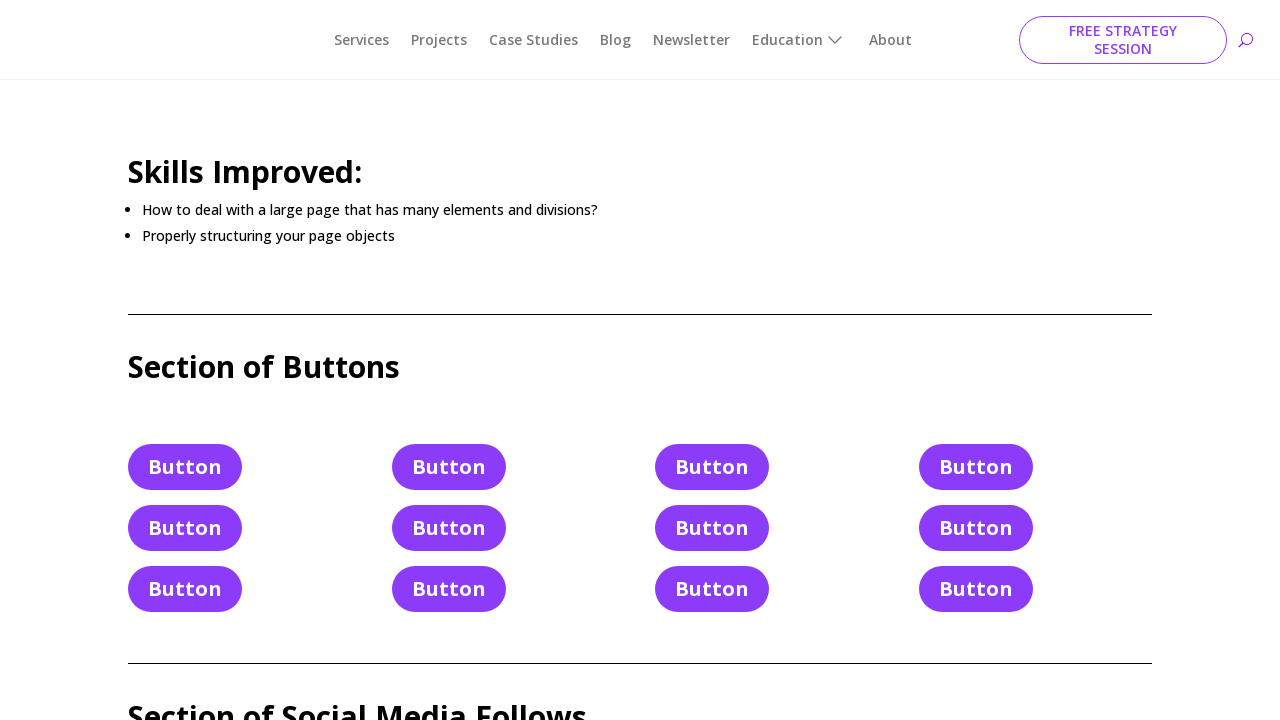

Verified we are on the Complicated Page - Ultimate QA
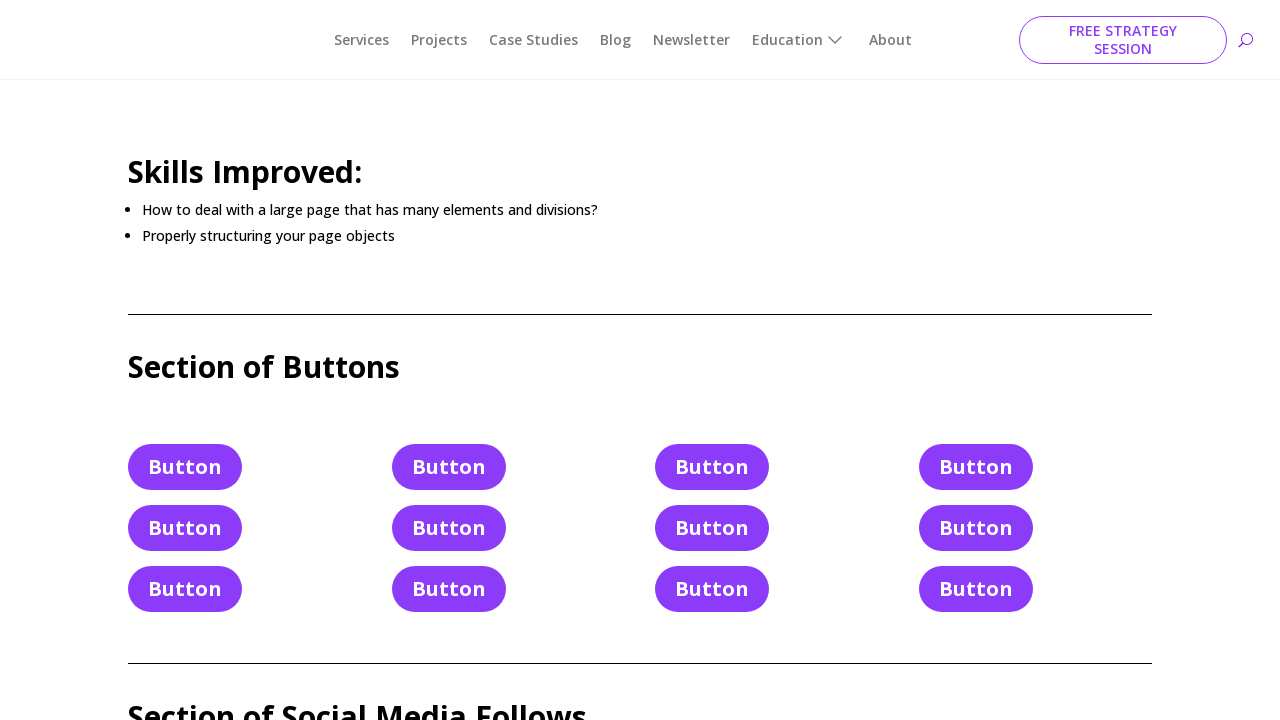

Navigated back to the previous page using browser back button
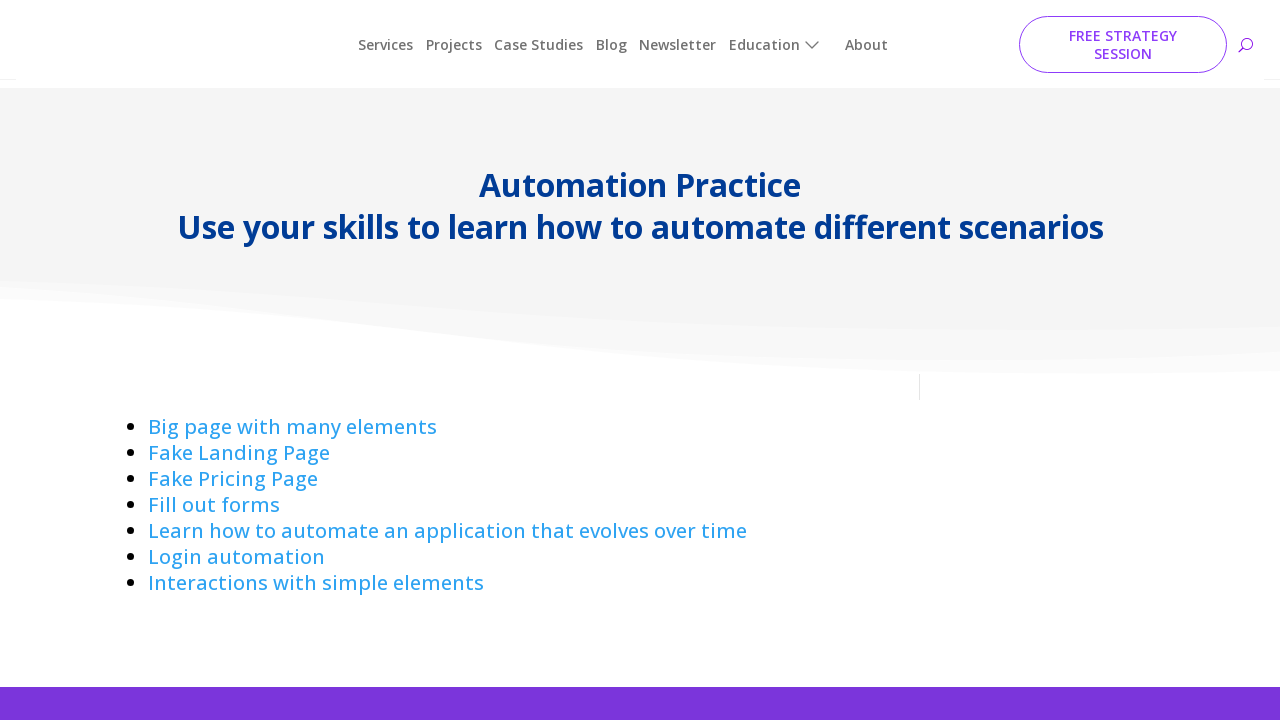

Waited for automation page to load after back navigation (domcontentloaded state)
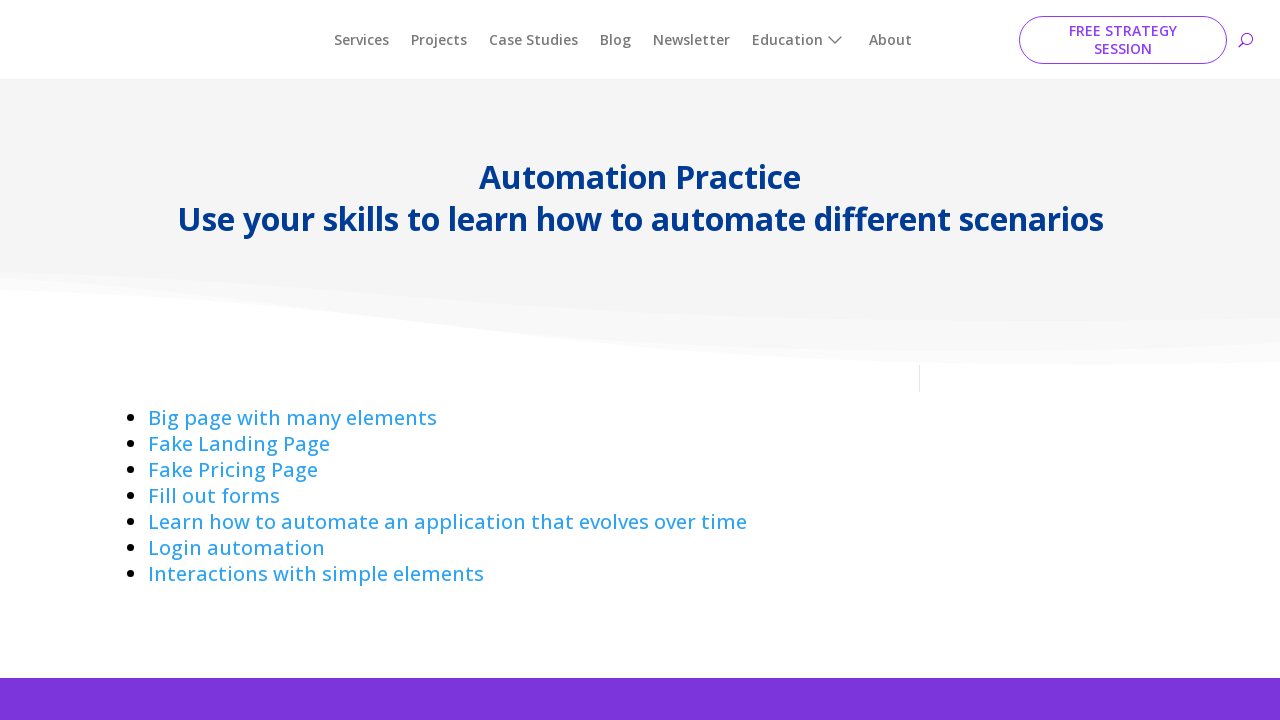

Verified we are back on the Automation Practice - Ultimate QA page
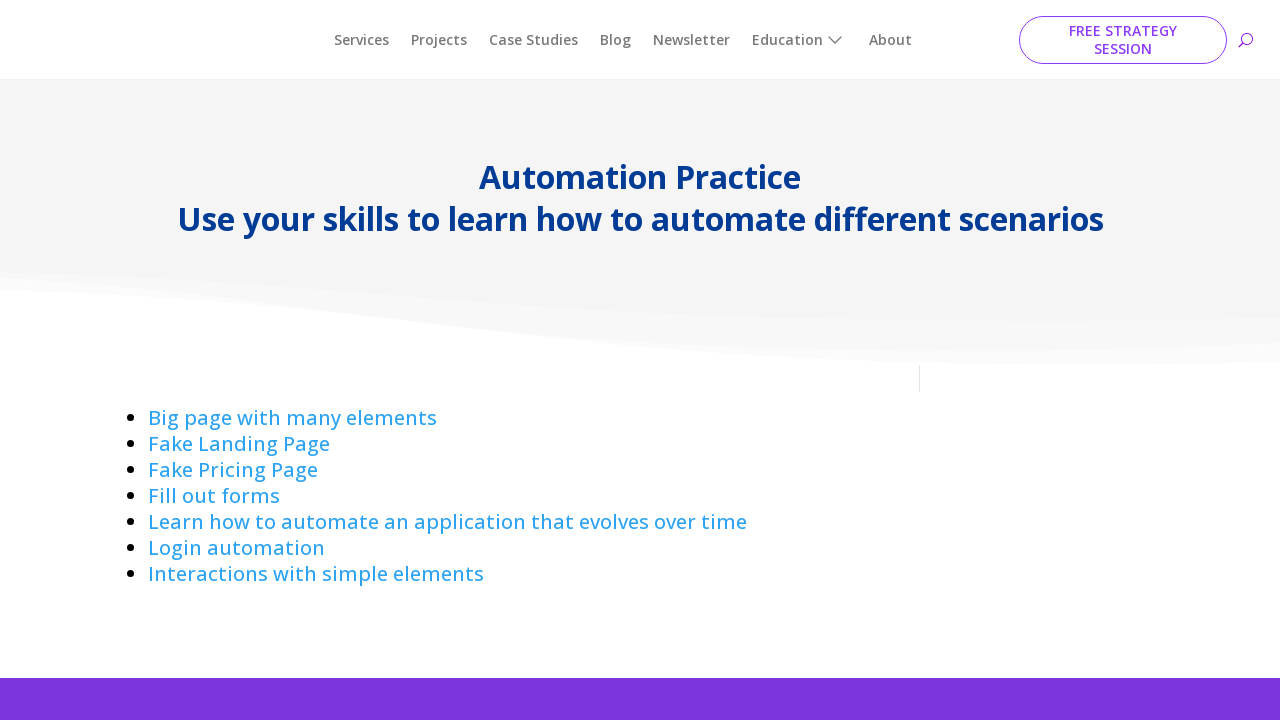

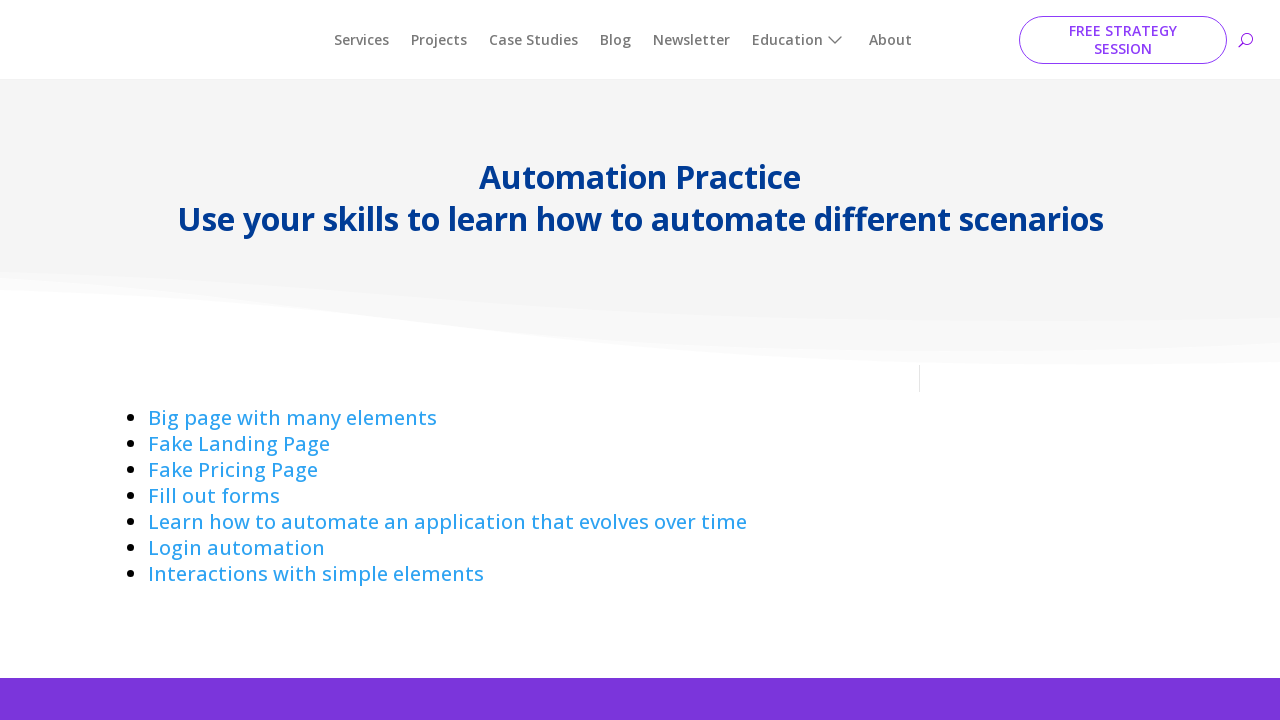